Tests exception logging by clicking a button that triggers a JavaScript error with stack trace on a Selenium test page

Starting URL: https://www.selenium.dev/selenium/web/bidi/logEntryAdded.html

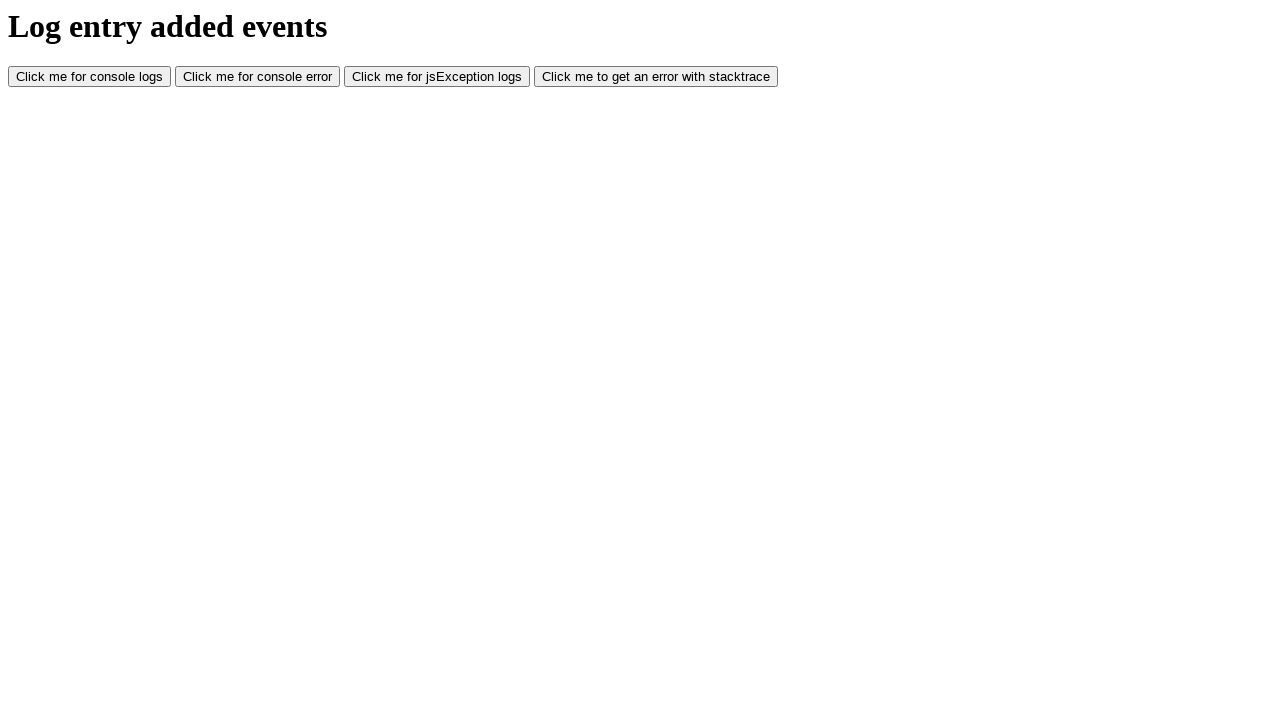

Waited for 'Log with Stacktrace' button to become visible
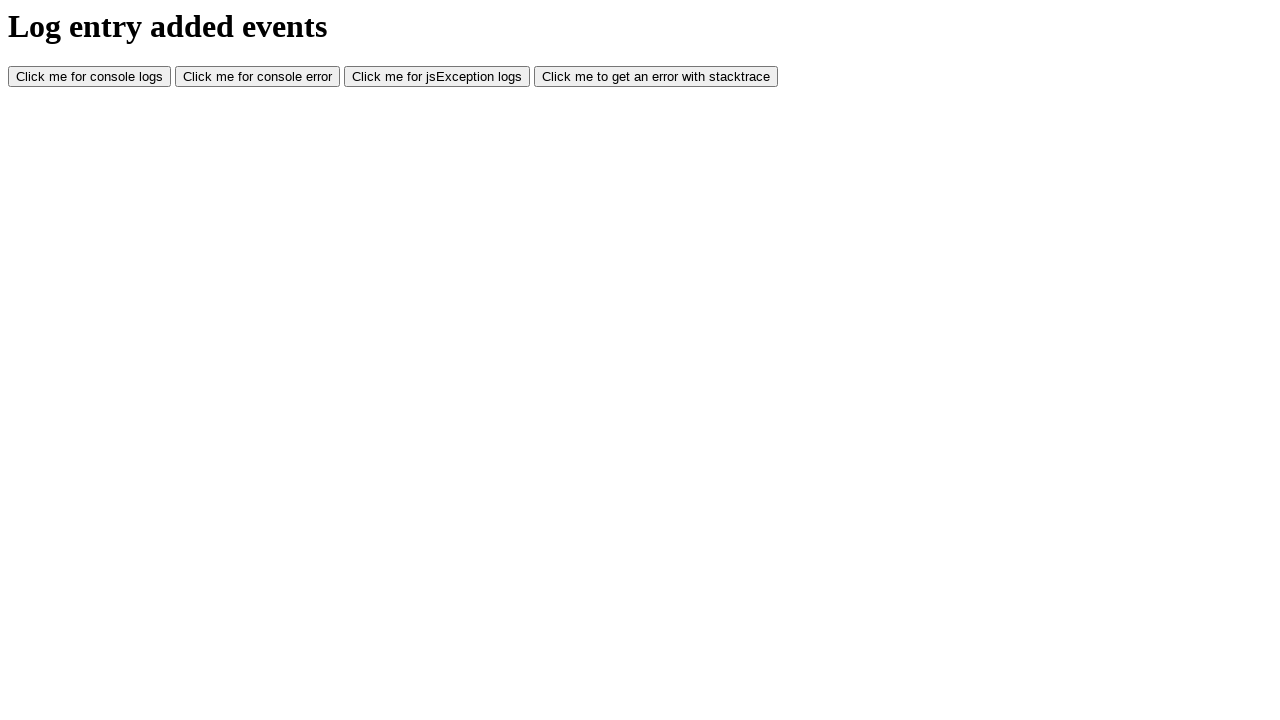

Clicked 'Log with Stacktrace' button to trigger JavaScript error
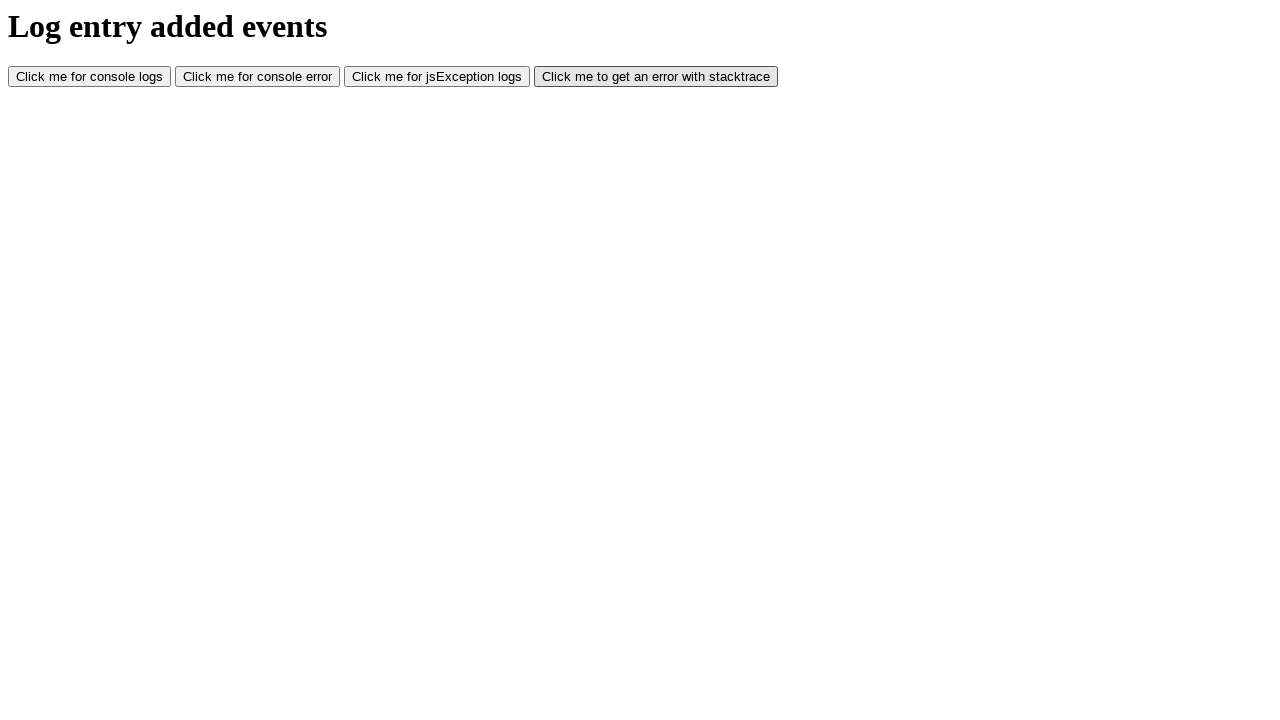

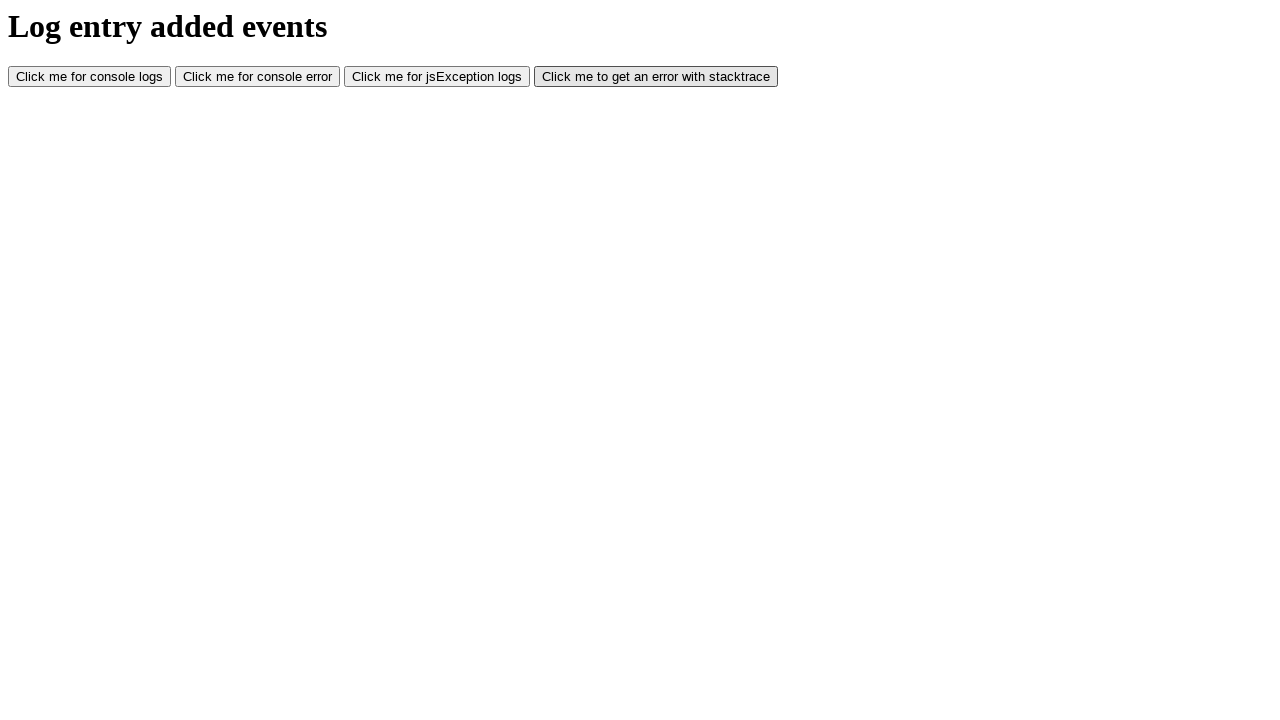